Tests that the Google+ social media button is present on the 3DNews homepage and clicks on it to verify it's functional.

Starting URL: https://3dnews.ru/

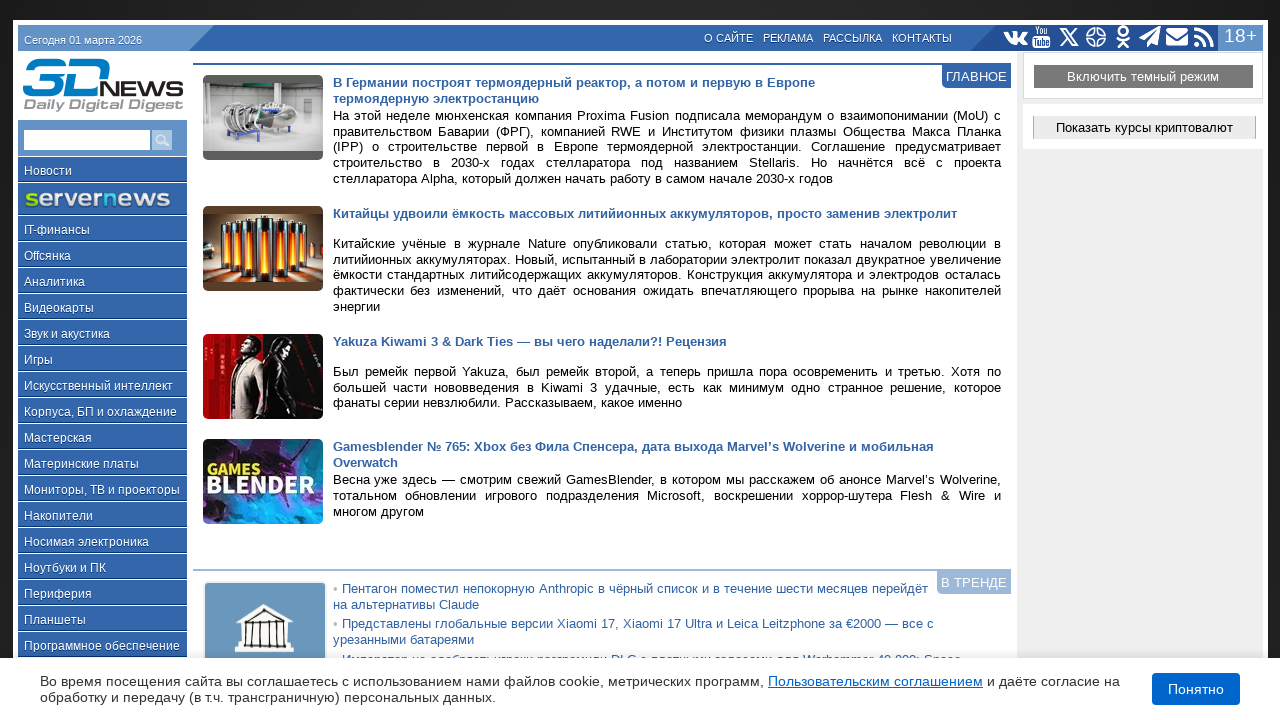

Waited for Google+ button image to load on 3DNews homepage
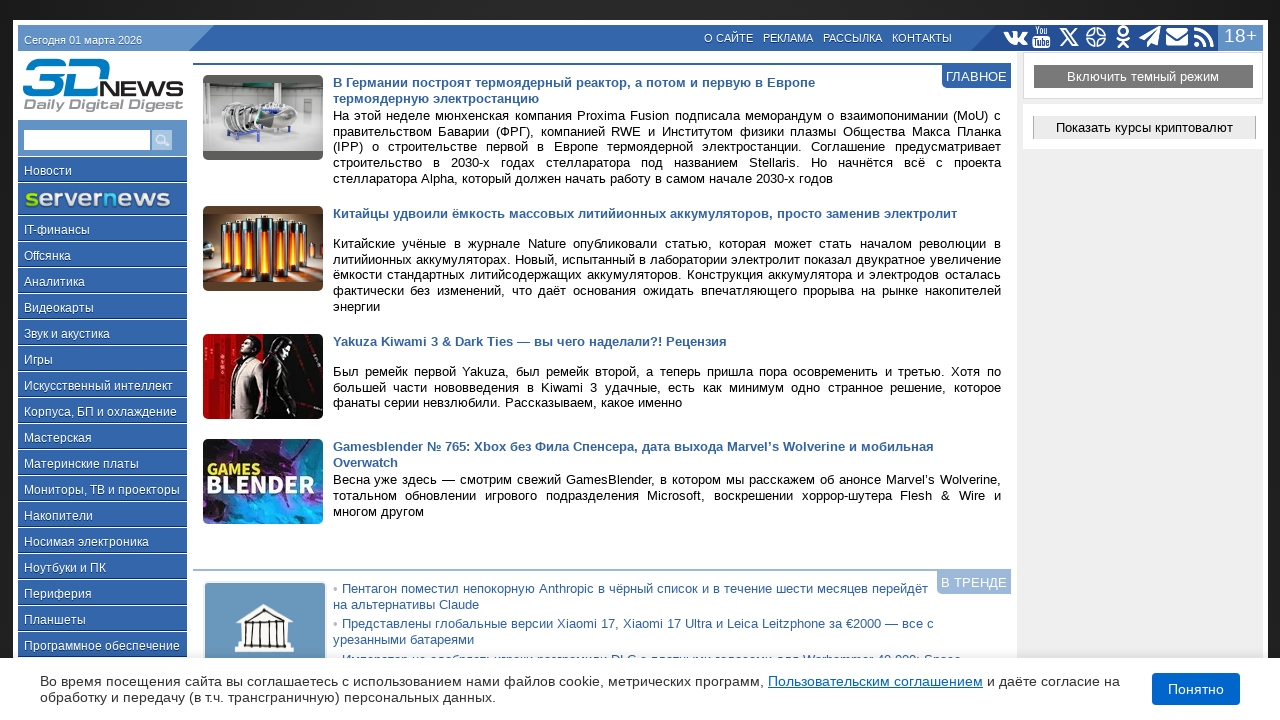

Verified Google+ button image is visible on the page
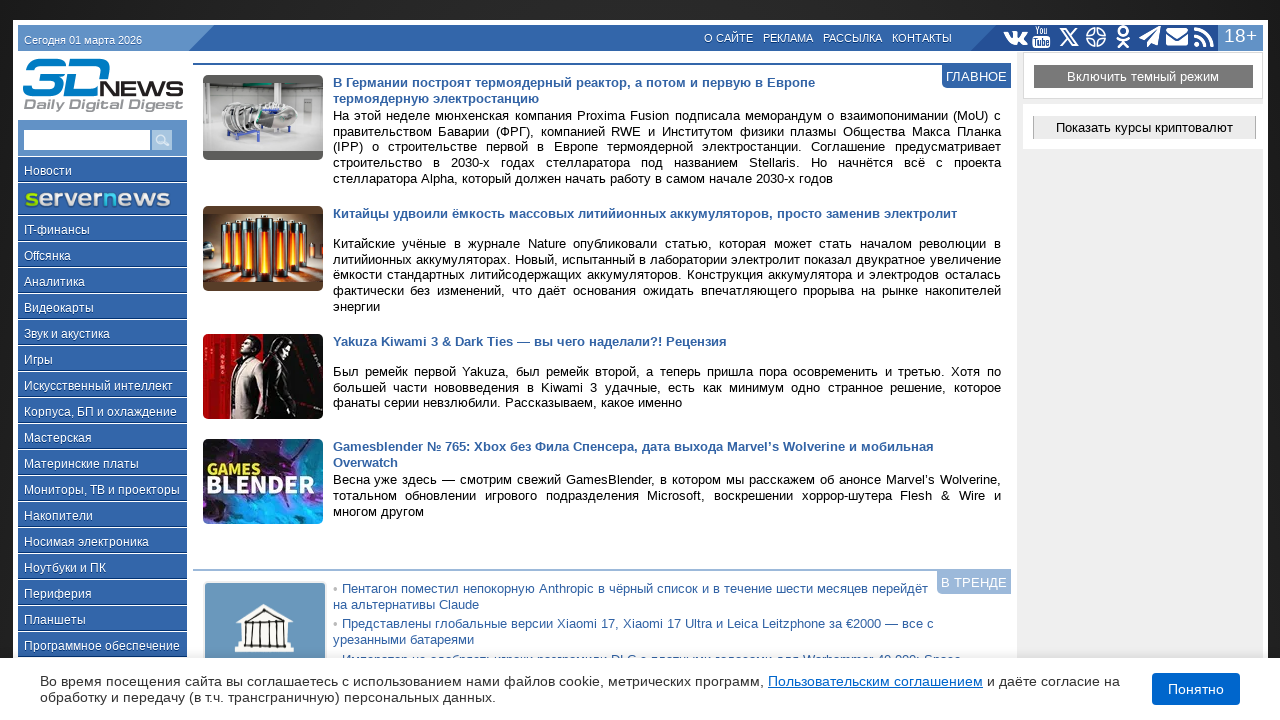

Clicked Google+ button to verify functionality at (1096, 37) on a.google-plus-b > img
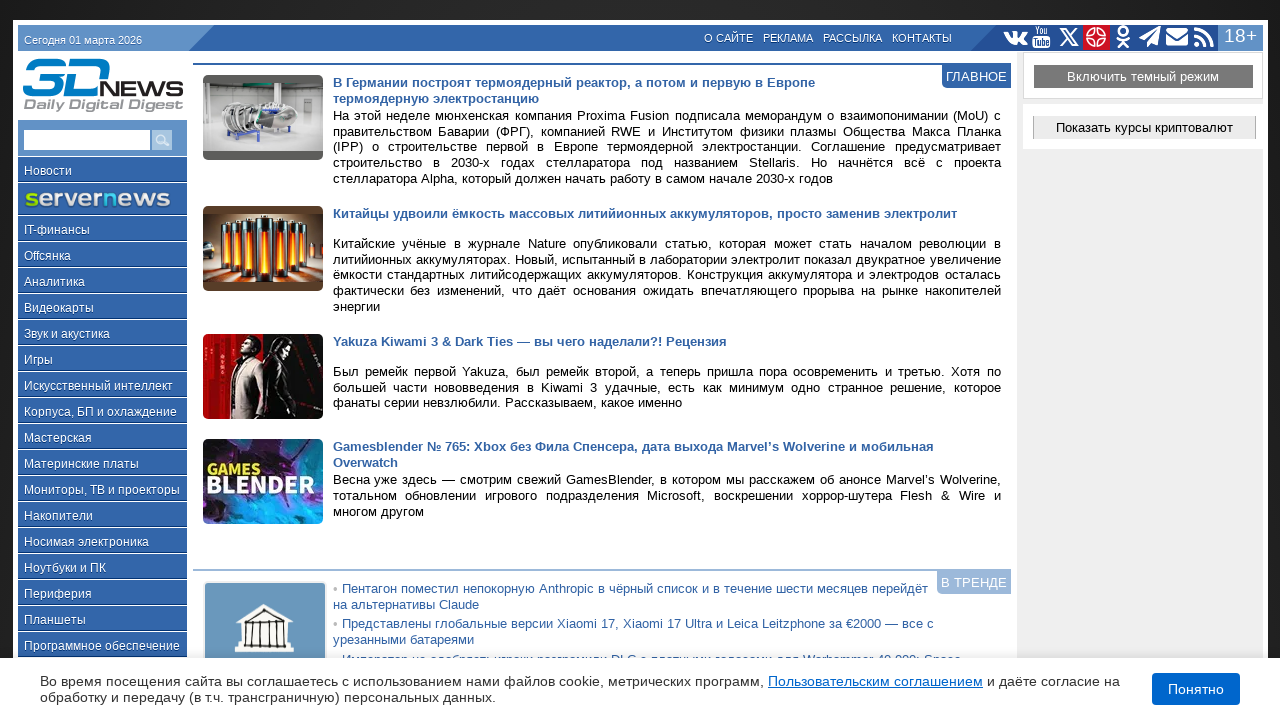

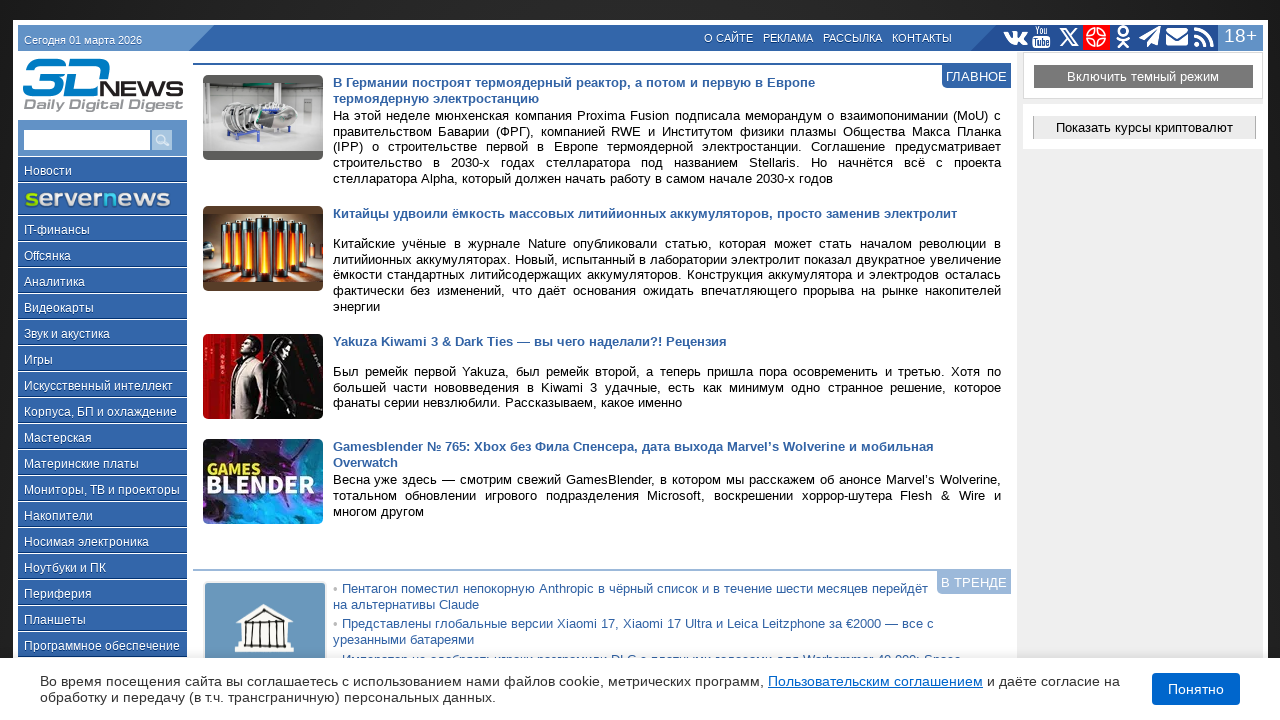